Tests the animated button feature by starting an animation and waiting for the Moving Target button to stop spinning (spin class removed)

Starting URL: http://uitestingplayground.com

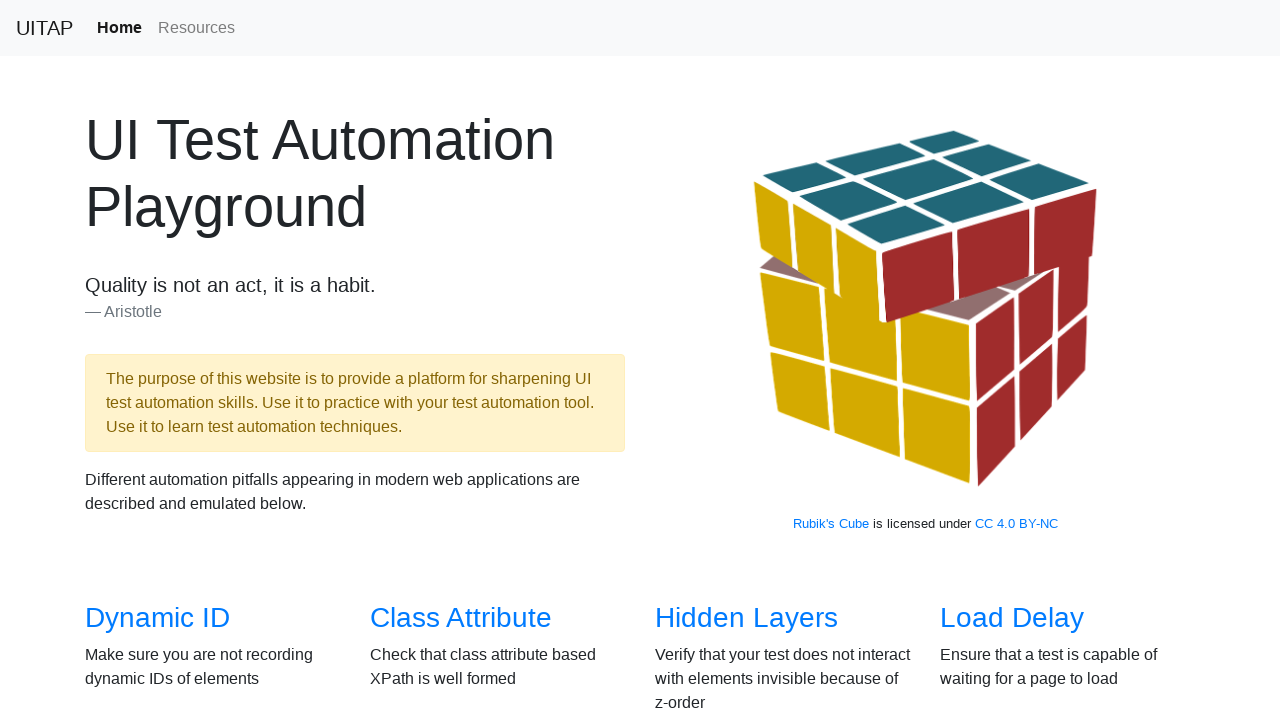

Clicked on the animation page link at (190, 501) on [href="/animation"]
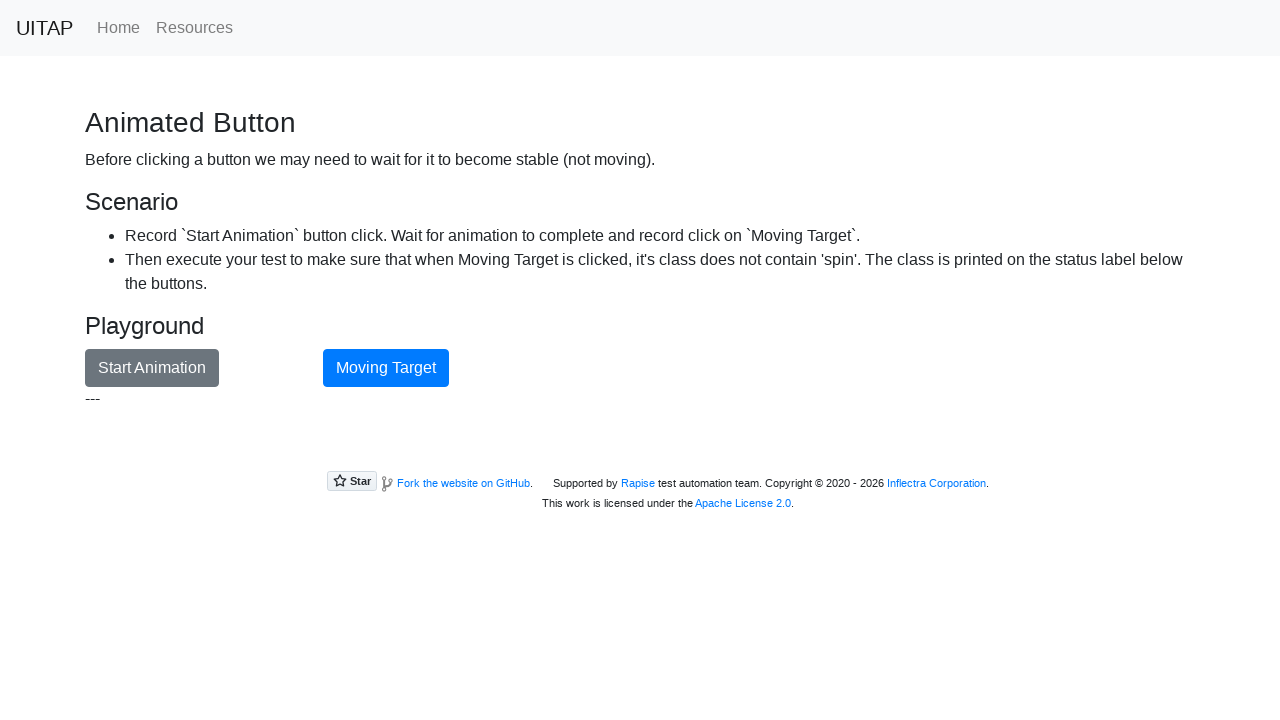

Animation page loaded and Animated Button heading is visible
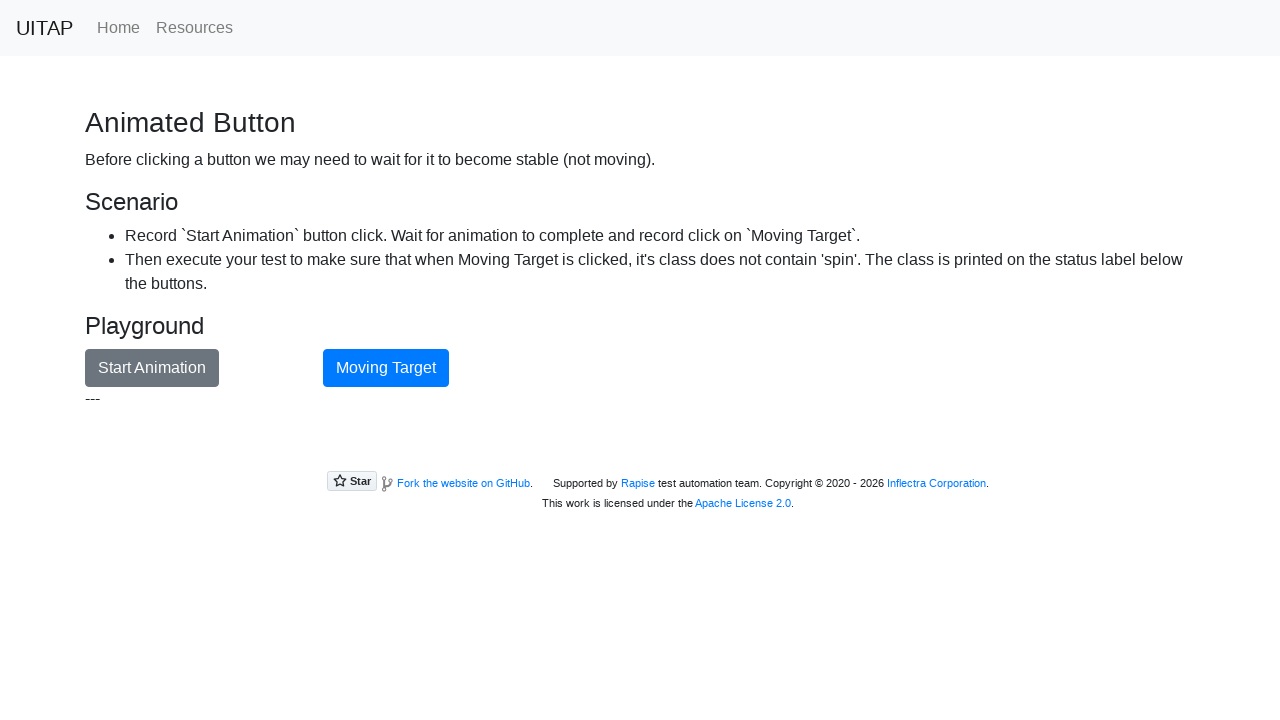

Clicked Start Animation button at (152, 368) on internal:role=button[name="Start Animation"i]
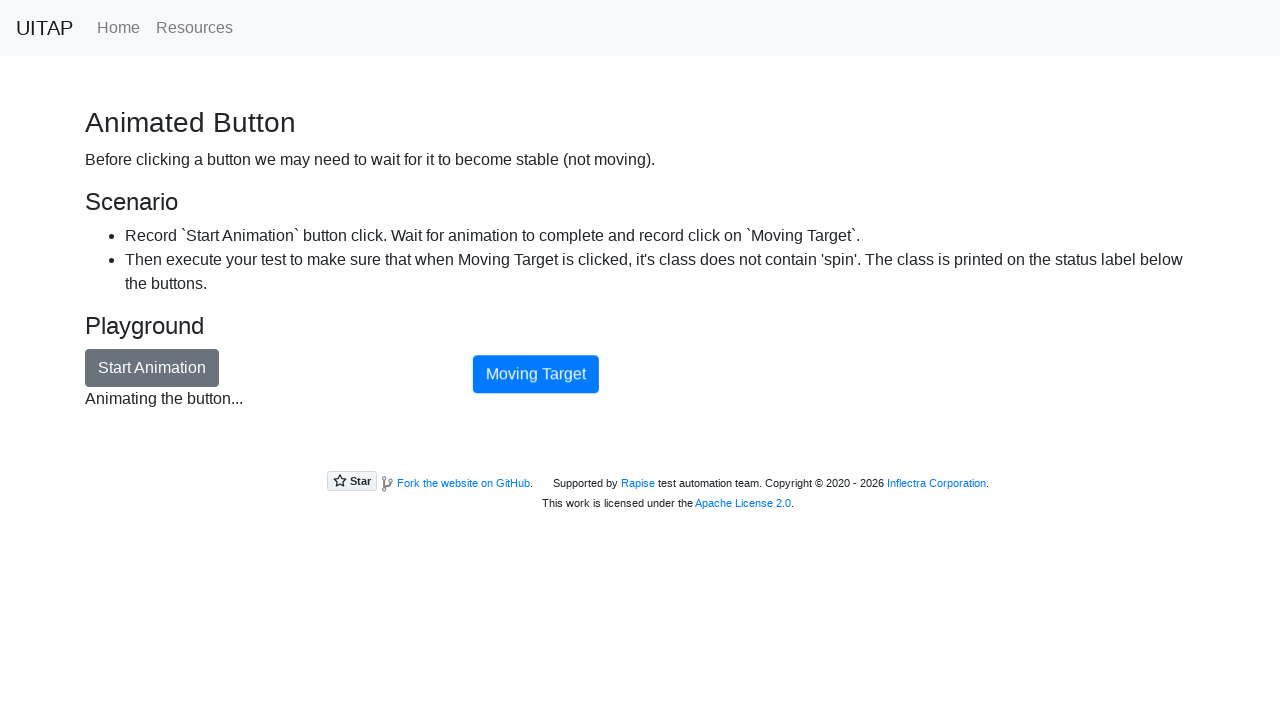

Moving Target button stopped spinning (spin class removed)
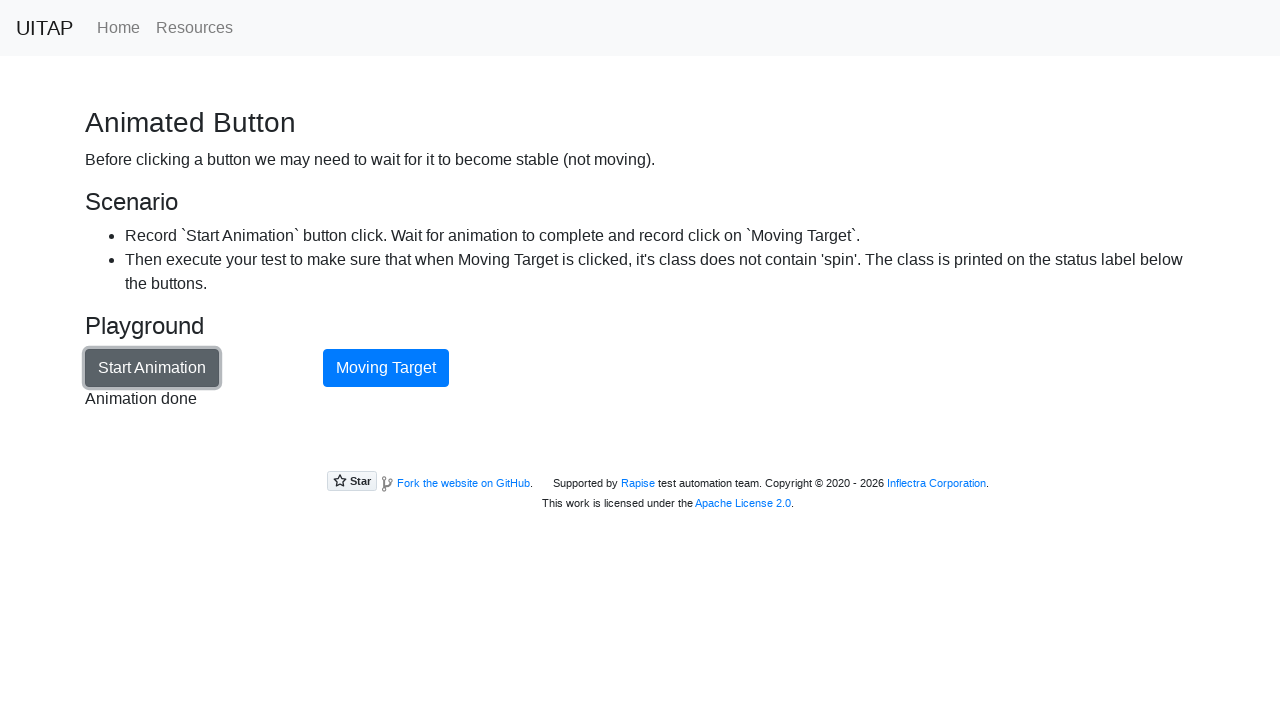

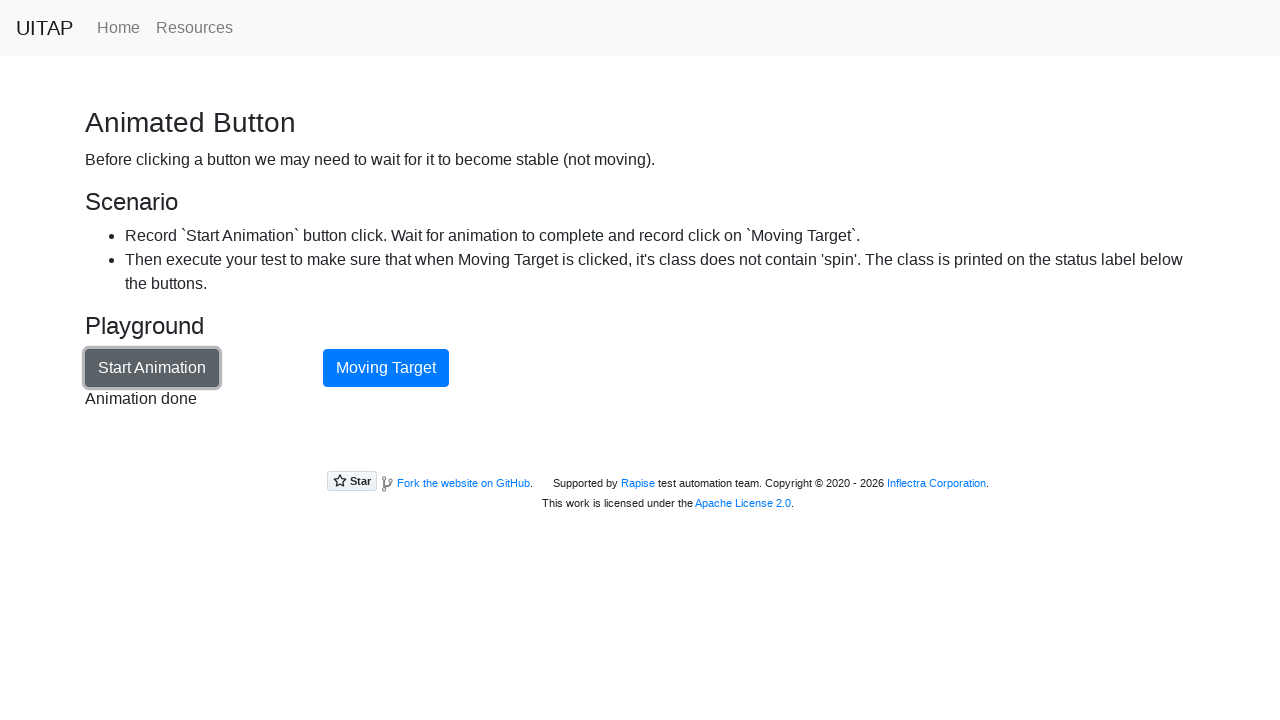